Tests table interaction by finding a cell containing a specific name, extracting the text, and copying it to an input field

Starting URL: http://antoniotrindade.com.br/treinoautomacao/localizandovalorestable.html

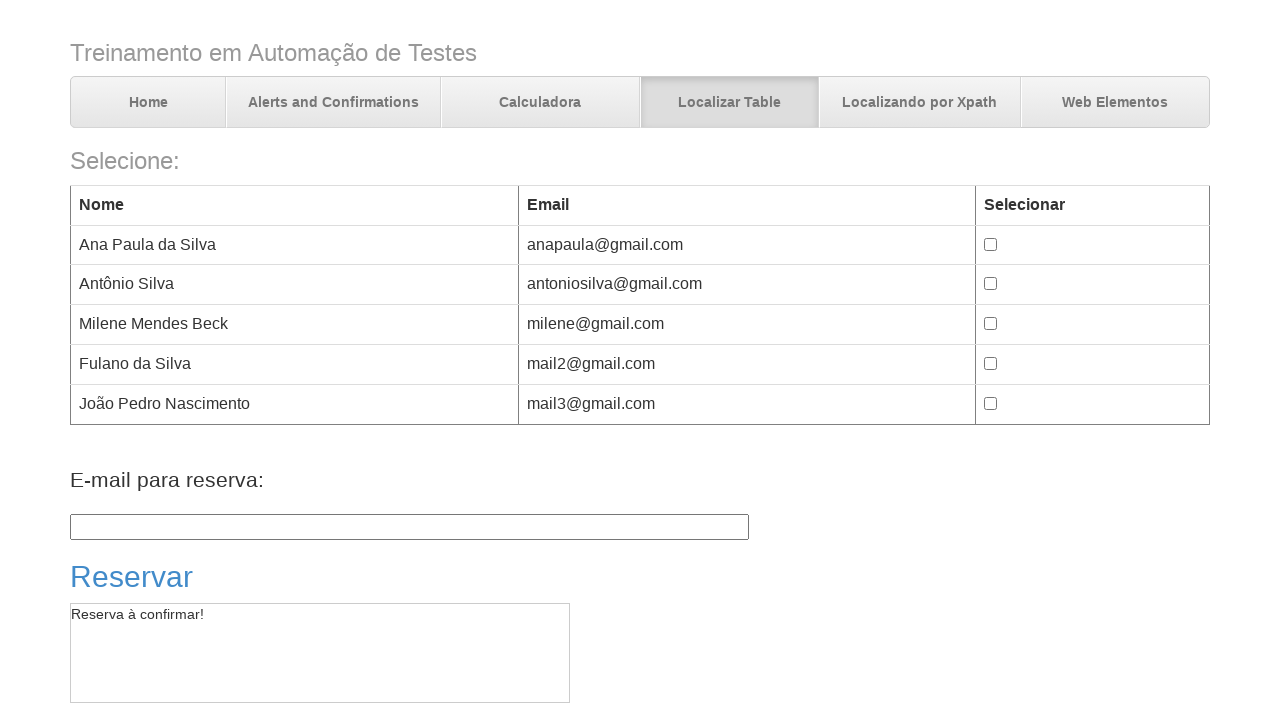

Navigated to table interaction test page
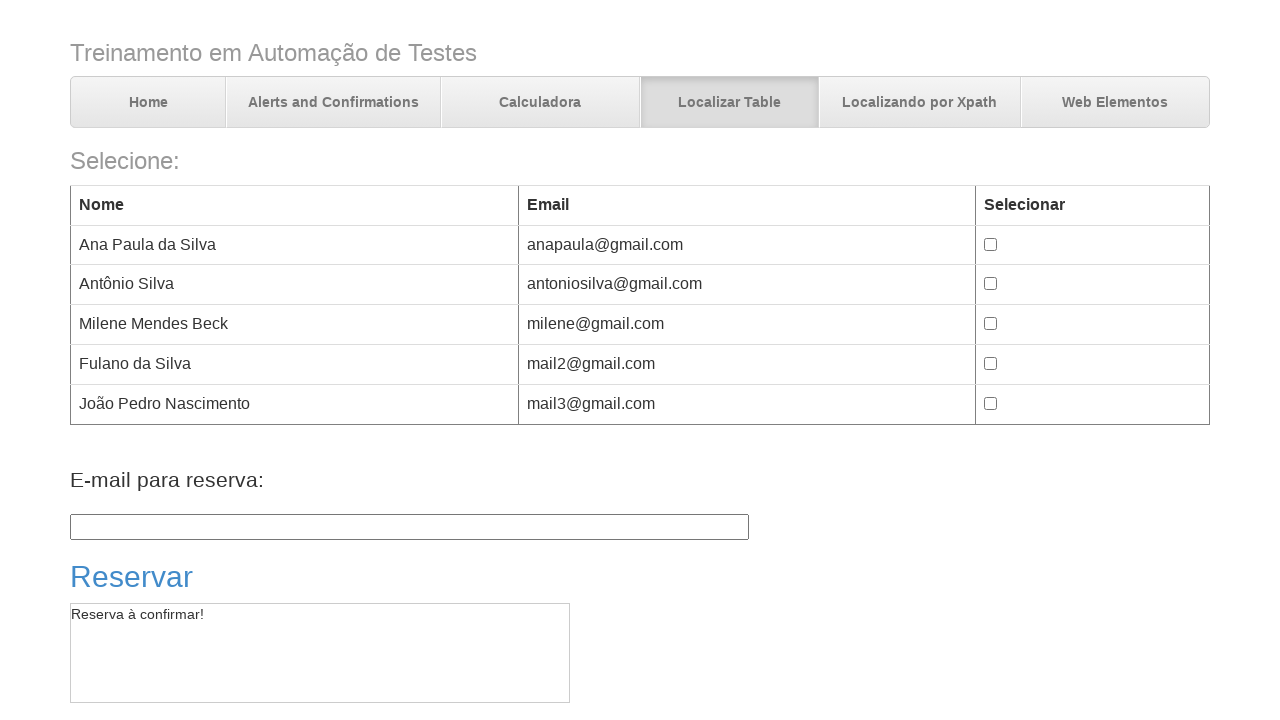

Located table cell containing 'Fulano'
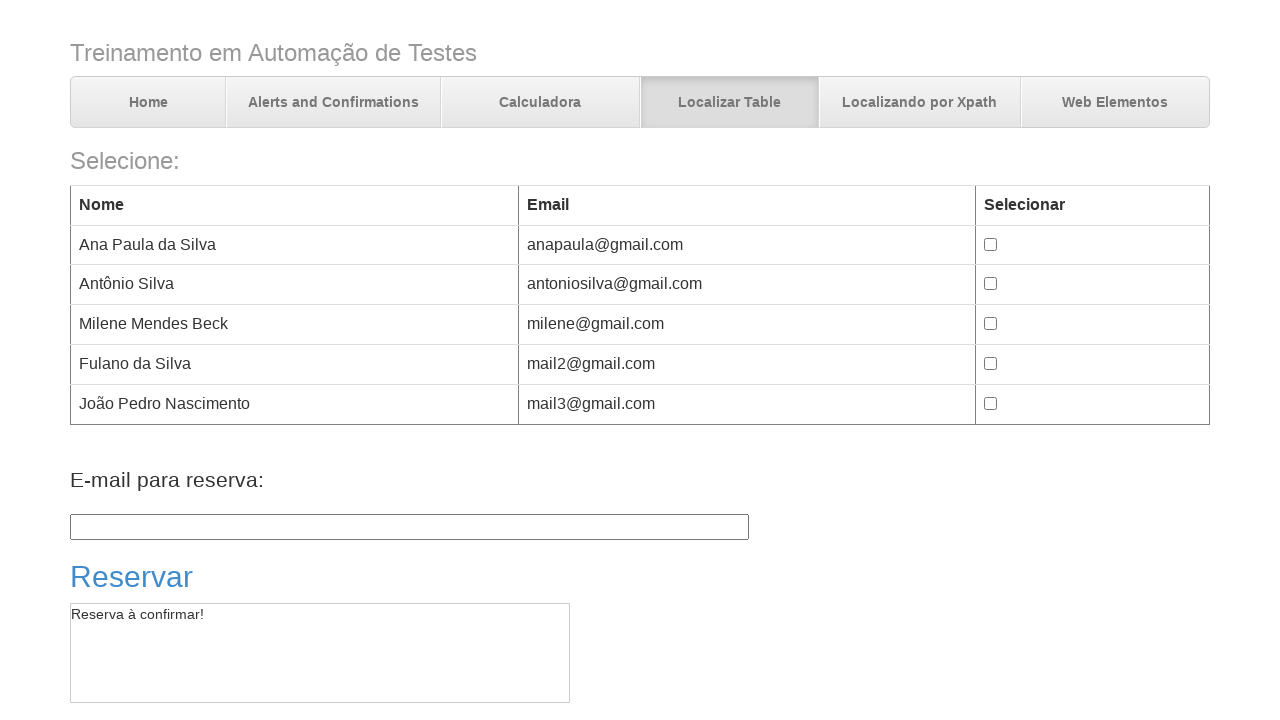

Extracted text from cell: 'Fulano da Silva'
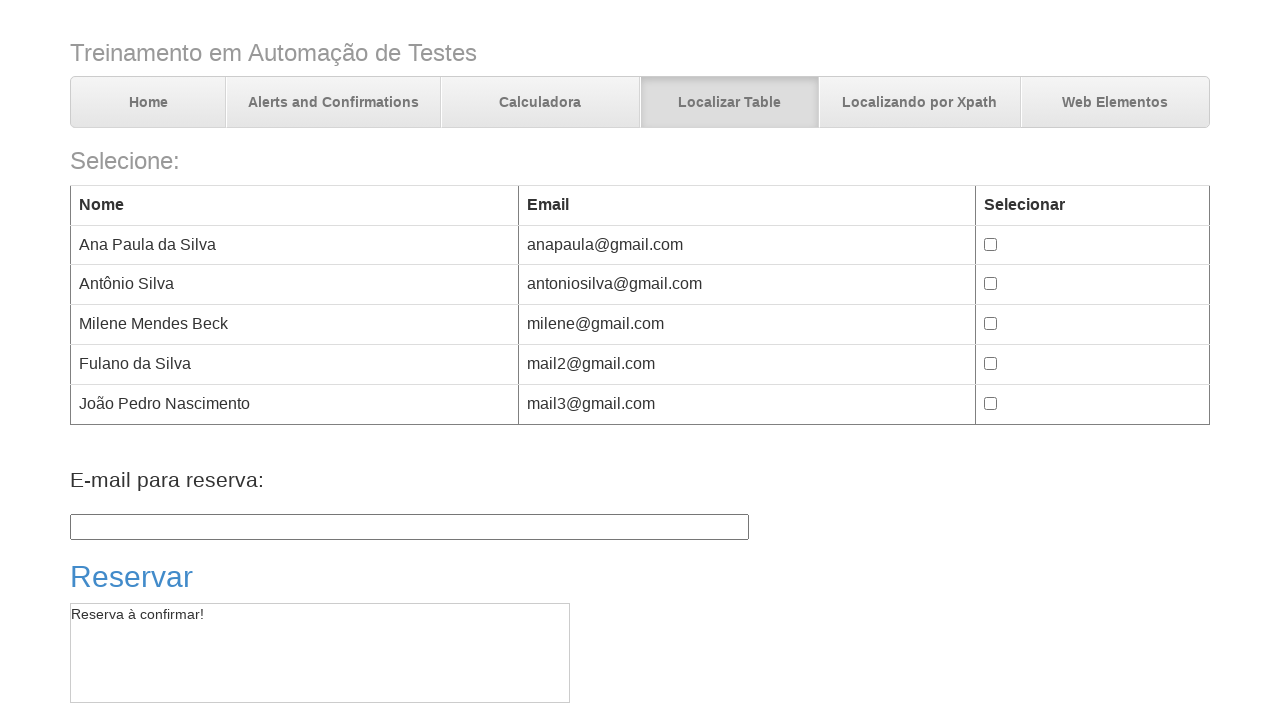

Filled input field #txt01 with captured name 'Fulano da Silva' on #txt01
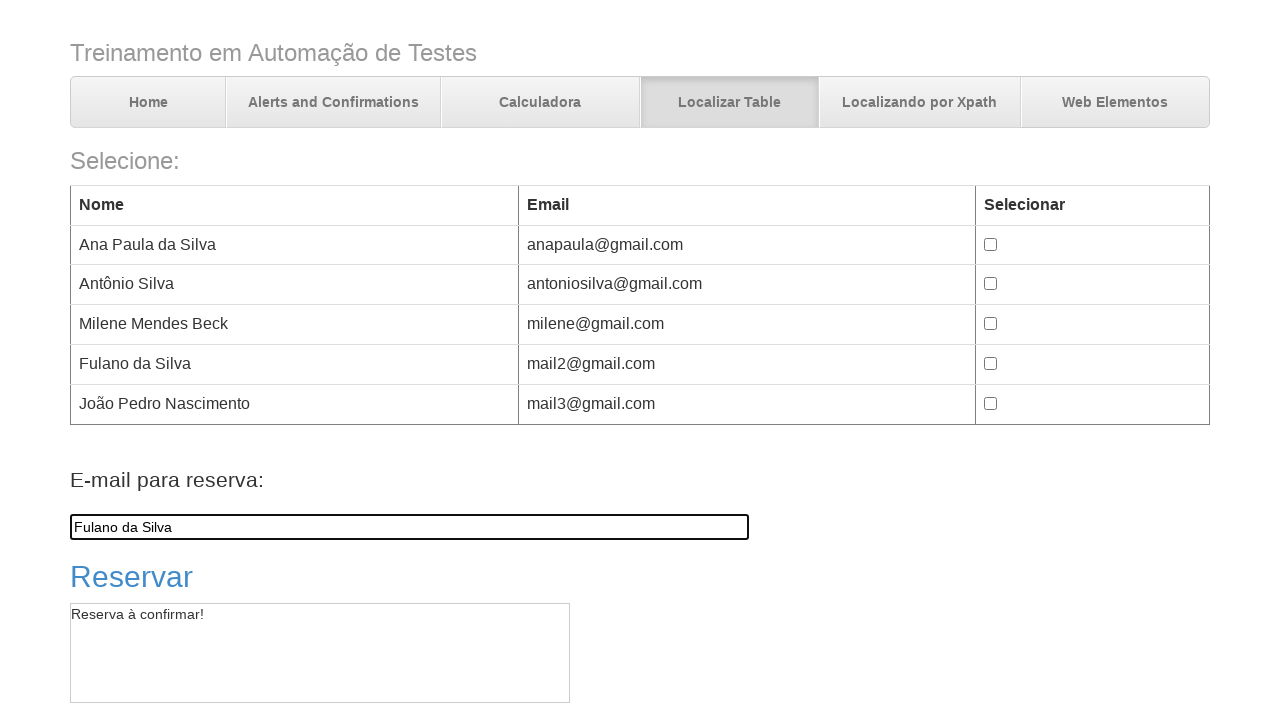

Verified that input field contains 'Fulano da Silva'
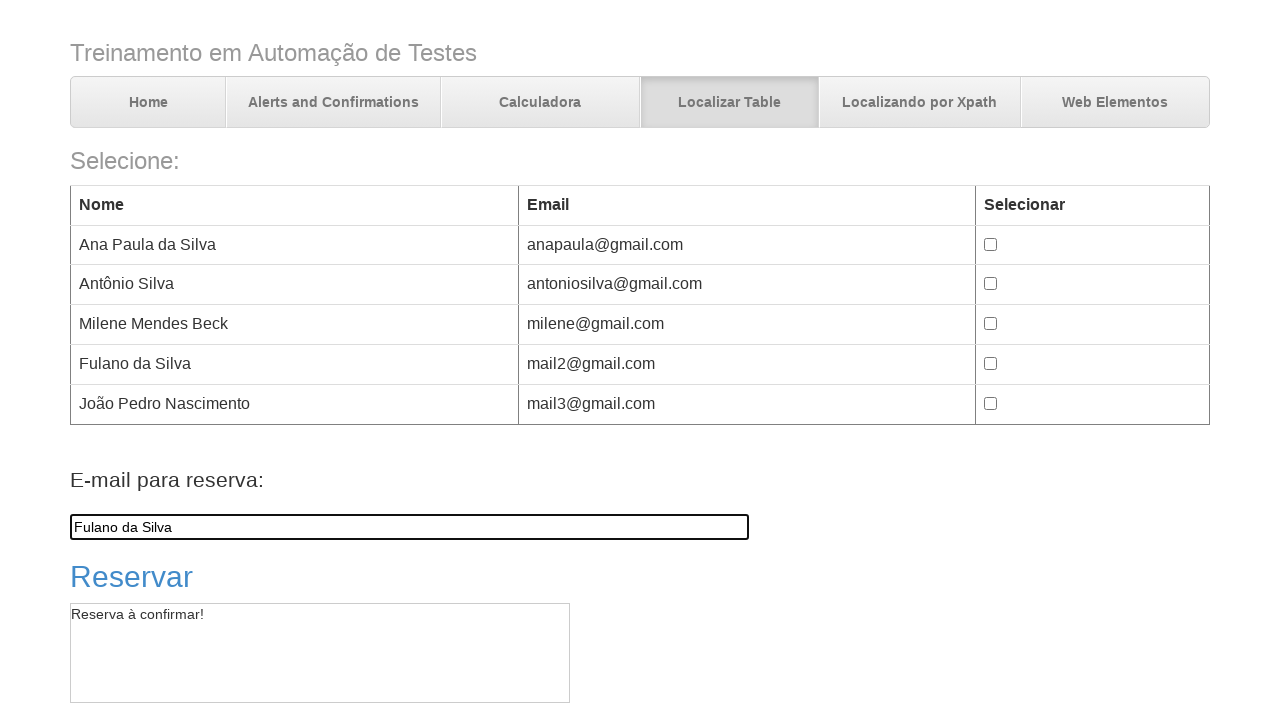

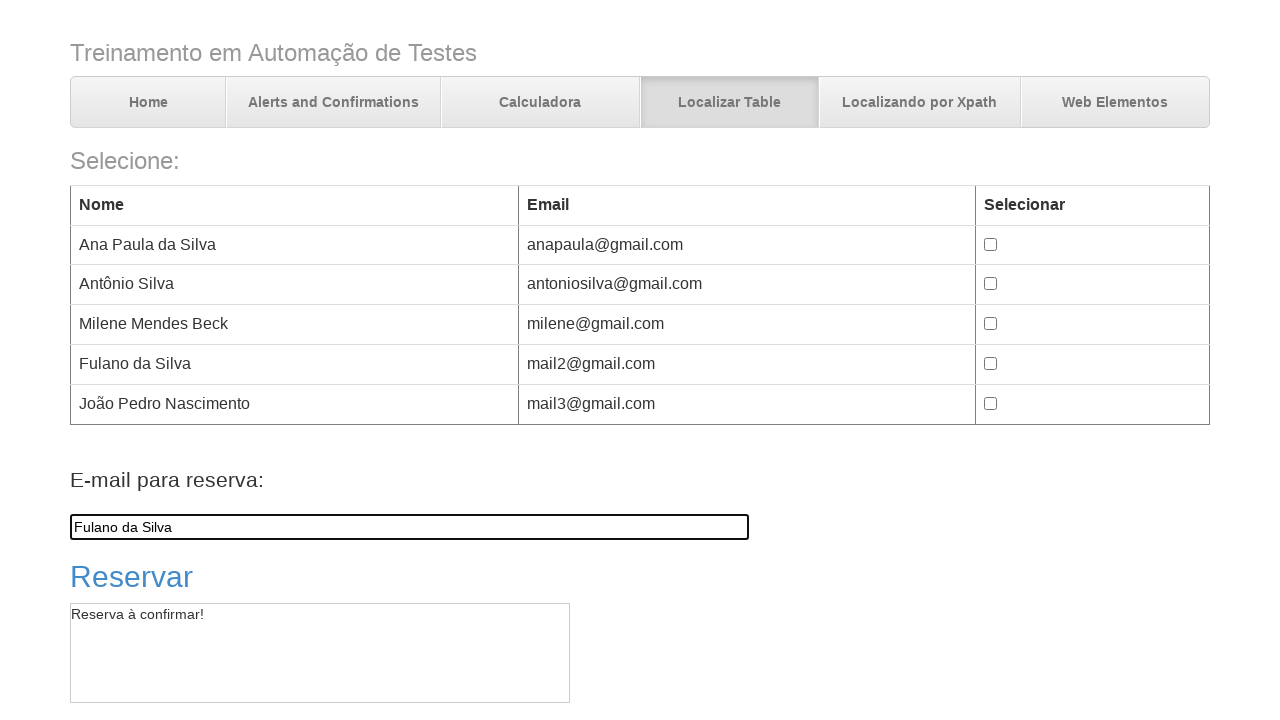